Tests that a todo item is removed when edited to an empty string

Starting URL: https://demo.playwright.dev/todomvc

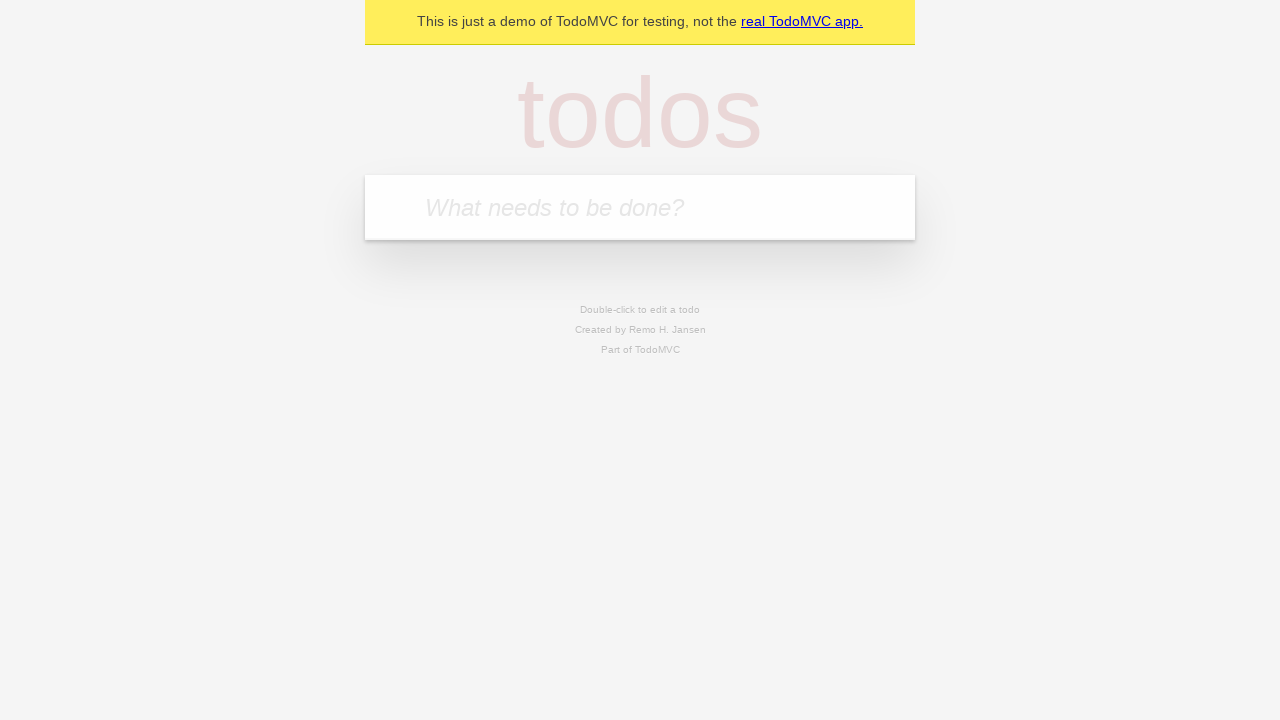

Filled todo input with 'buy some cheese' on internal:attr=[placeholder="What needs to be done?"i]
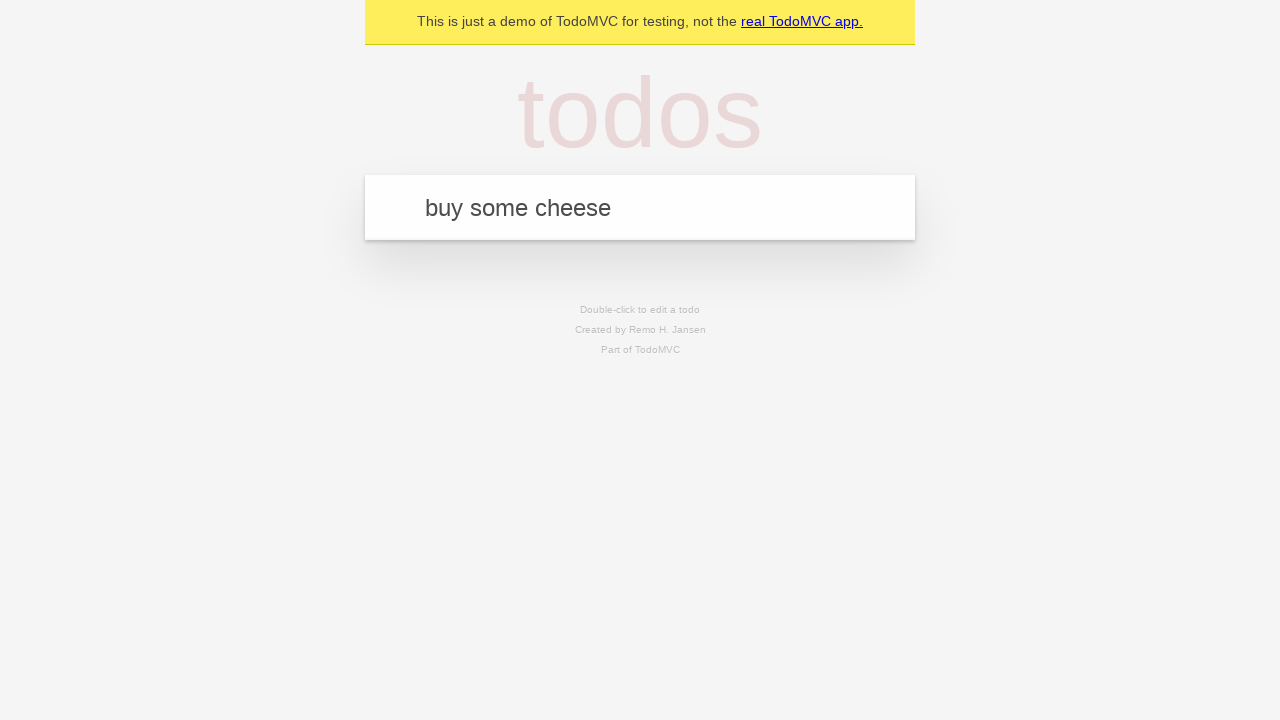

Pressed Enter to add first todo on internal:attr=[placeholder="What needs to be done?"i]
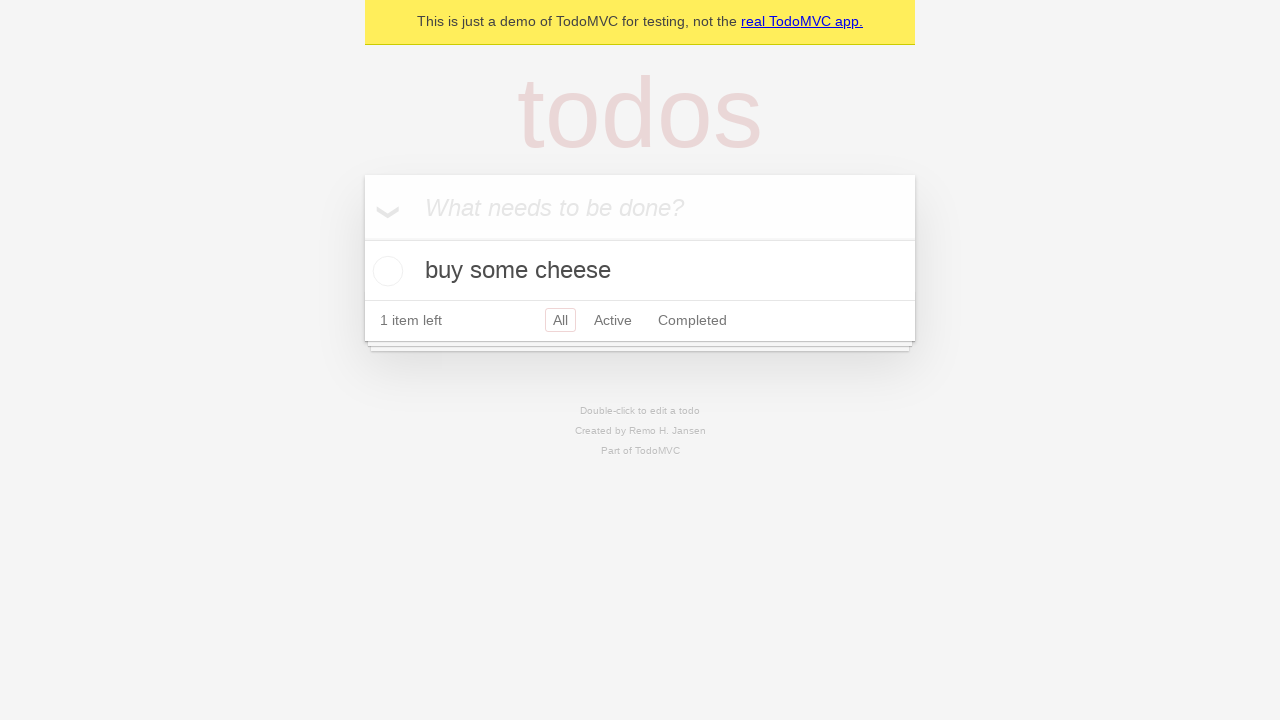

Filled todo input with 'feed the cat' on internal:attr=[placeholder="What needs to be done?"i]
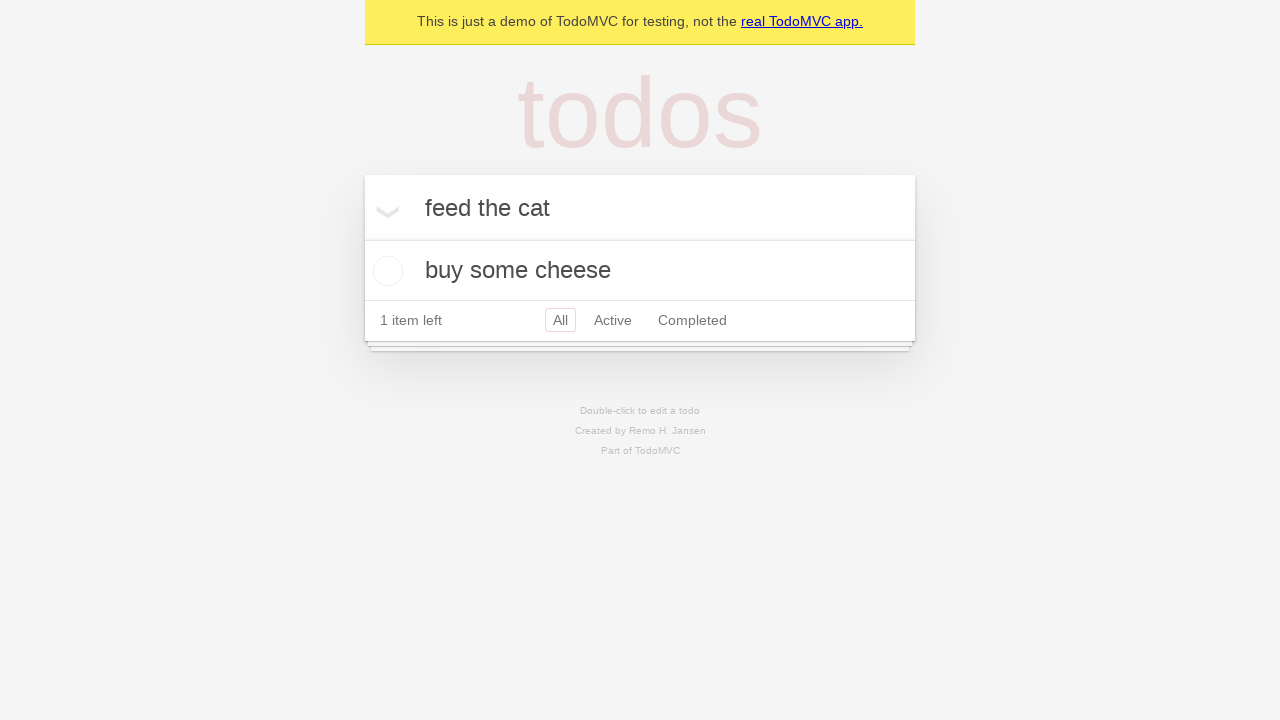

Pressed Enter to add second todo on internal:attr=[placeholder="What needs to be done?"i]
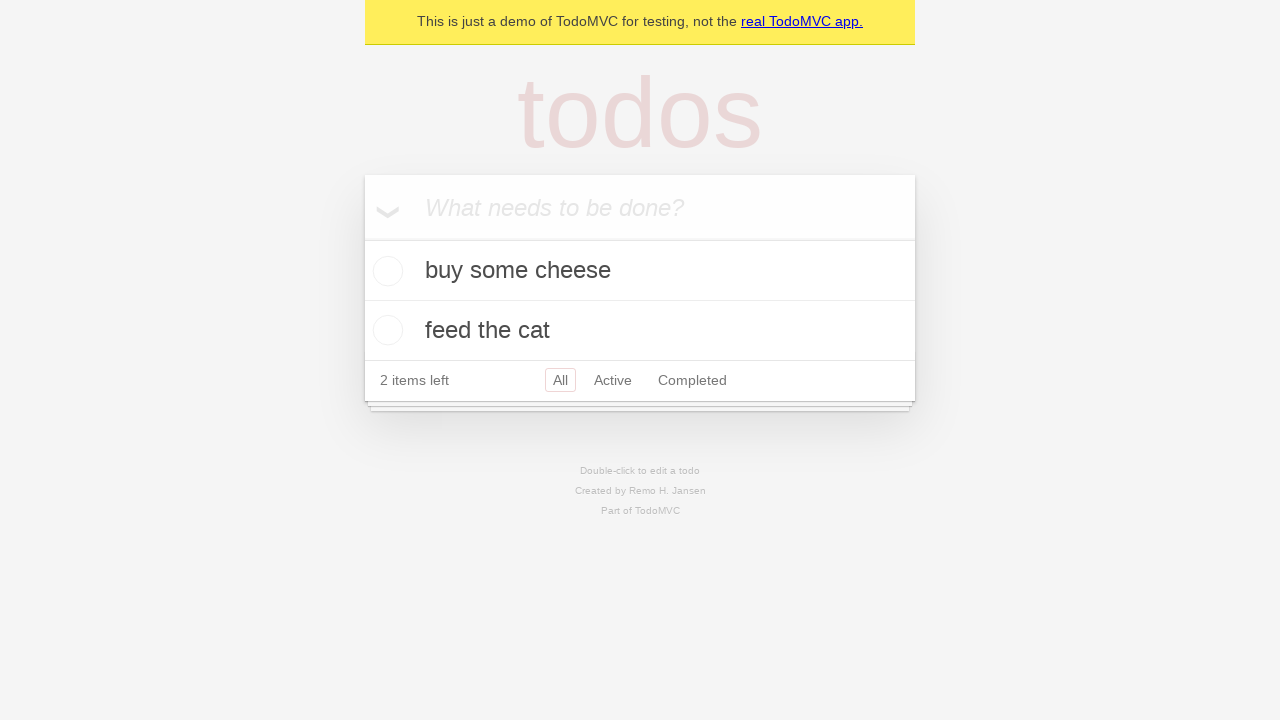

Filled todo input with 'book a doctors appointment' on internal:attr=[placeholder="What needs to be done?"i]
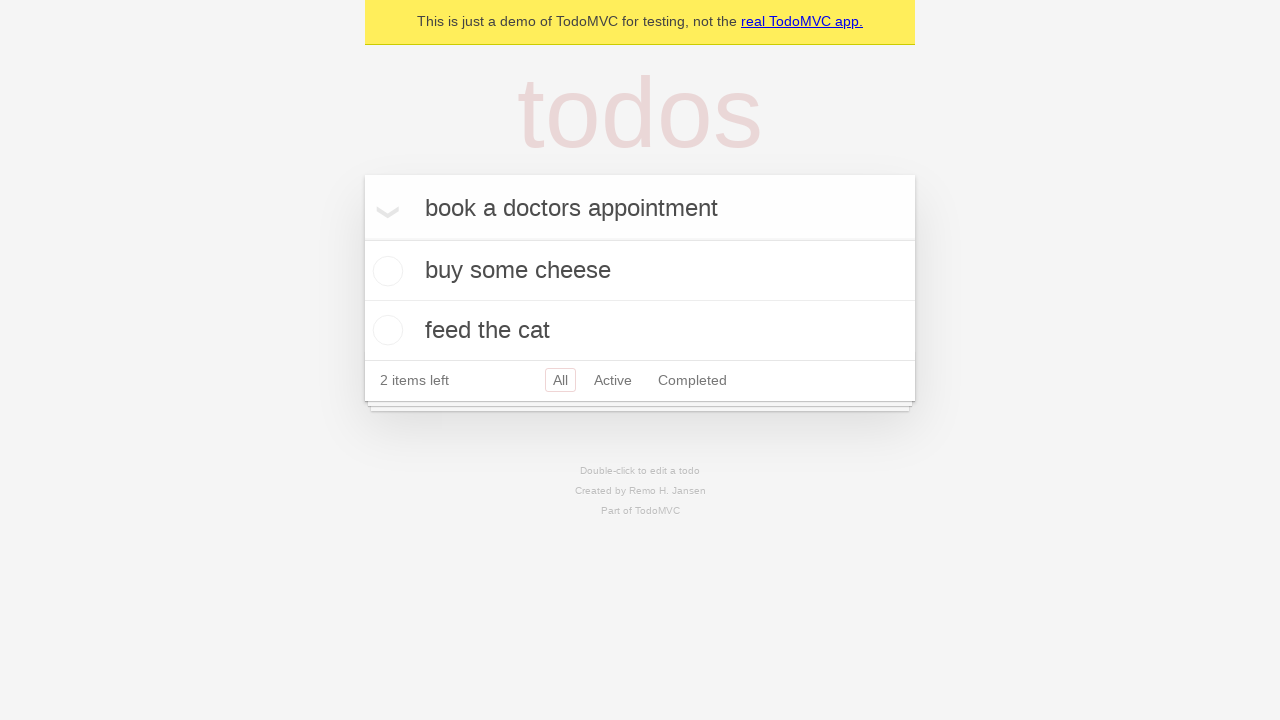

Pressed Enter to add third todo on internal:attr=[placeholder="What needs to be done?"i]
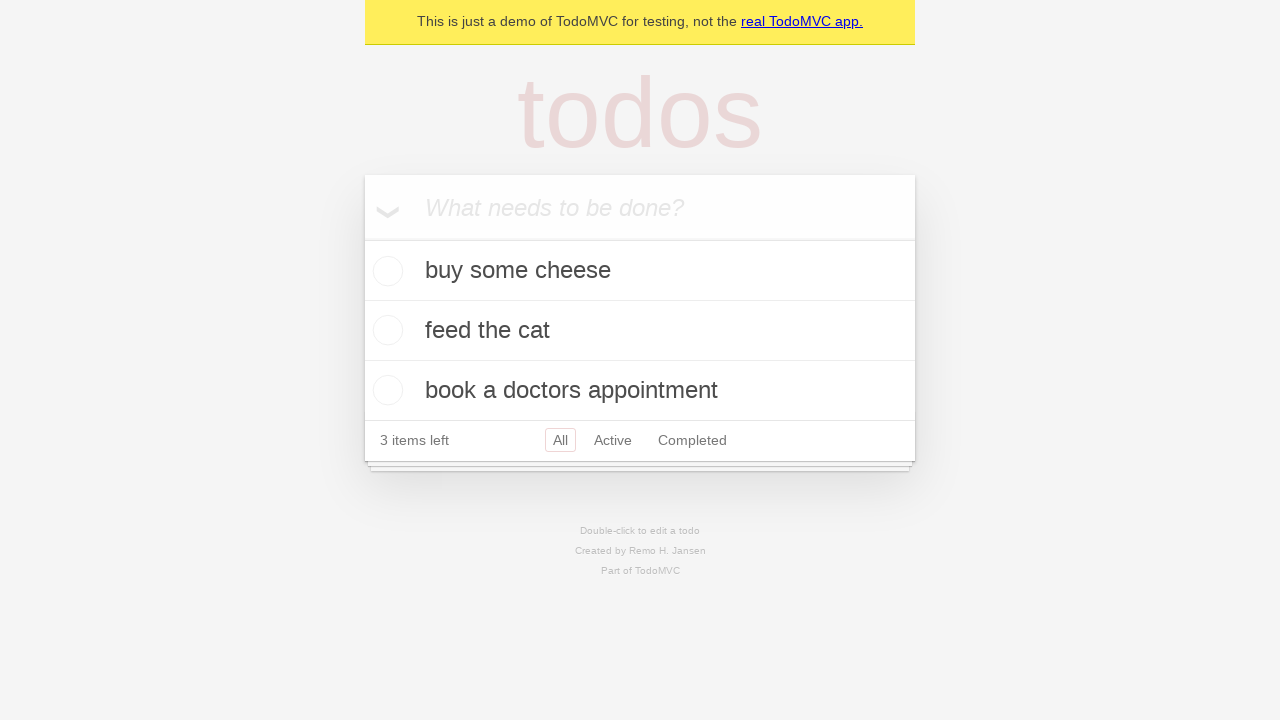

Double-clicked on second todo to enter edit mode at (640, 331) on internal:testid=[data-testid="todo-item"s] >> nth=1
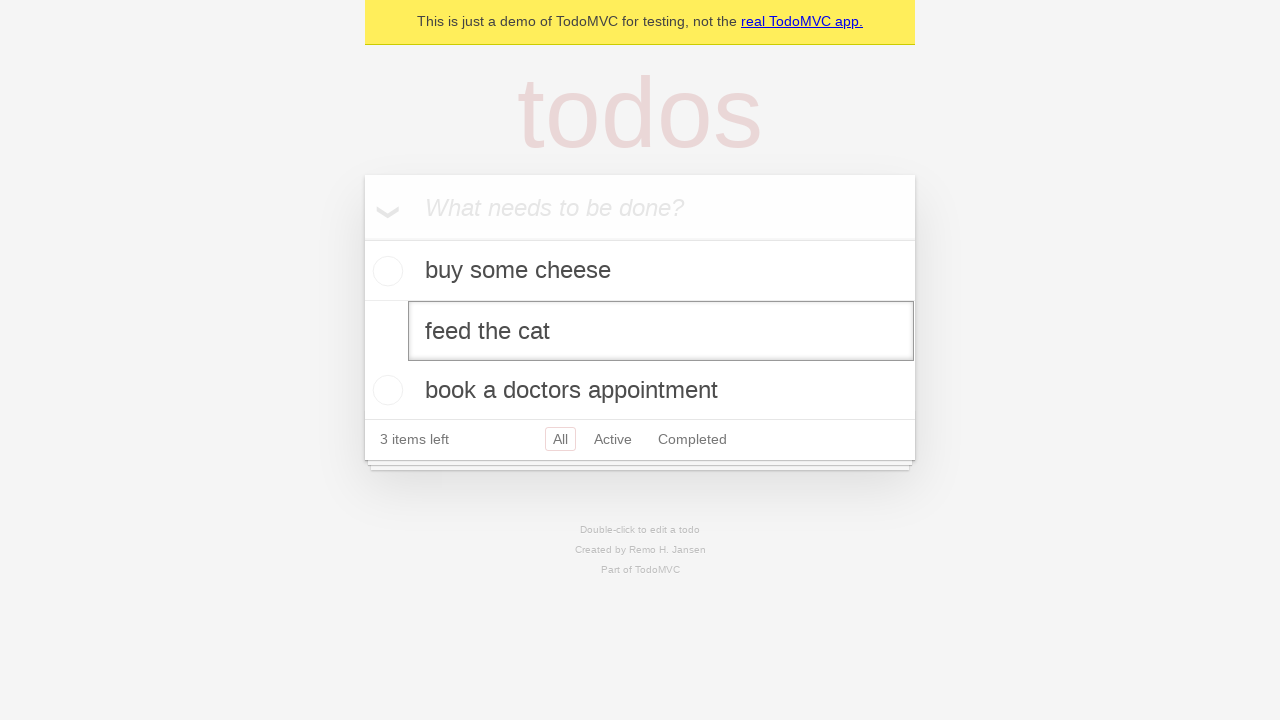

Cleared the edit textbox to empty string on internal:testid=[data-testid="todo-item"s] >> nth=1 >> internal:role=textbox[nam
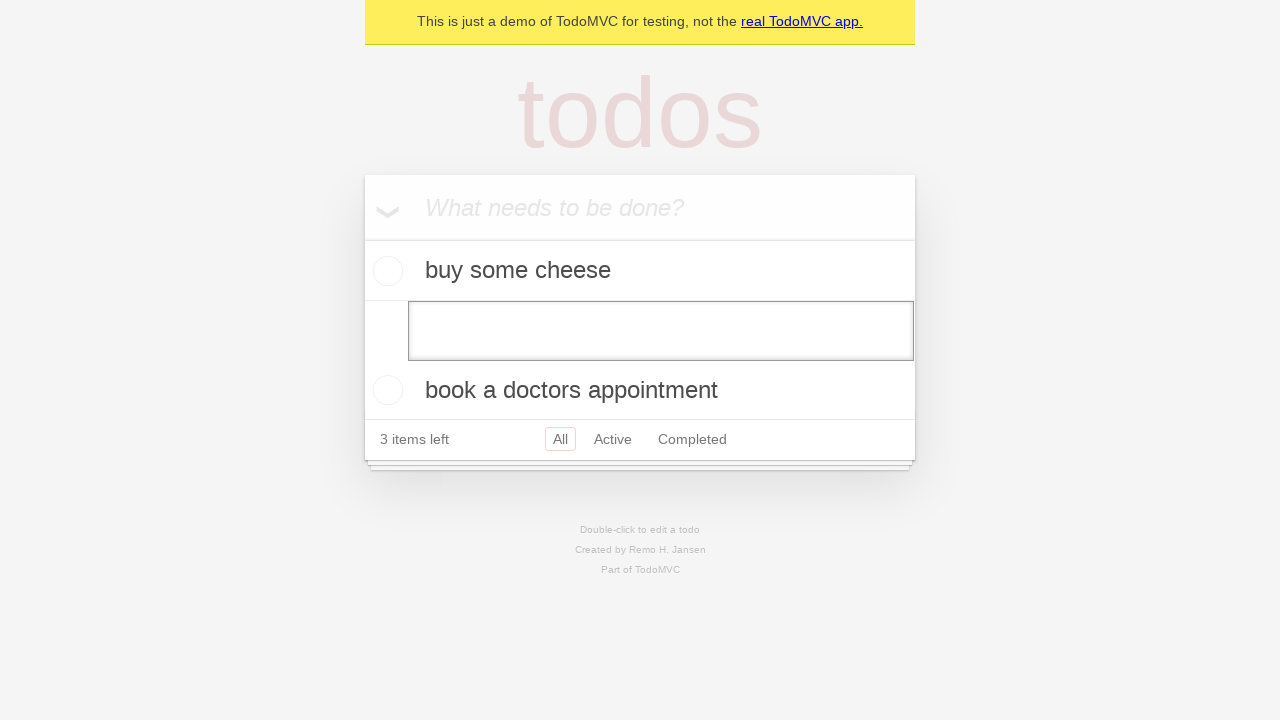

Pressed Enter to confirm edit with empty string, removing the todo item on internal:testid=[data-testid="todo-item"s] >> nth=1 >> internal:role=textbox[nam
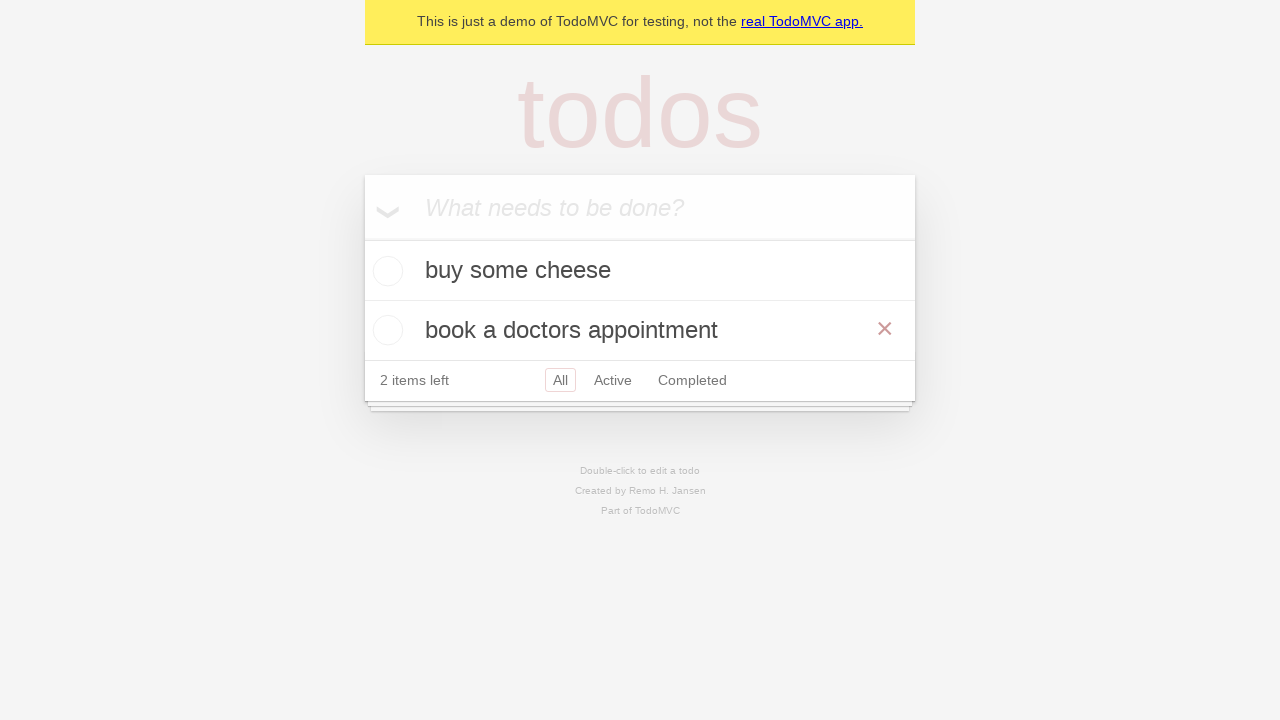

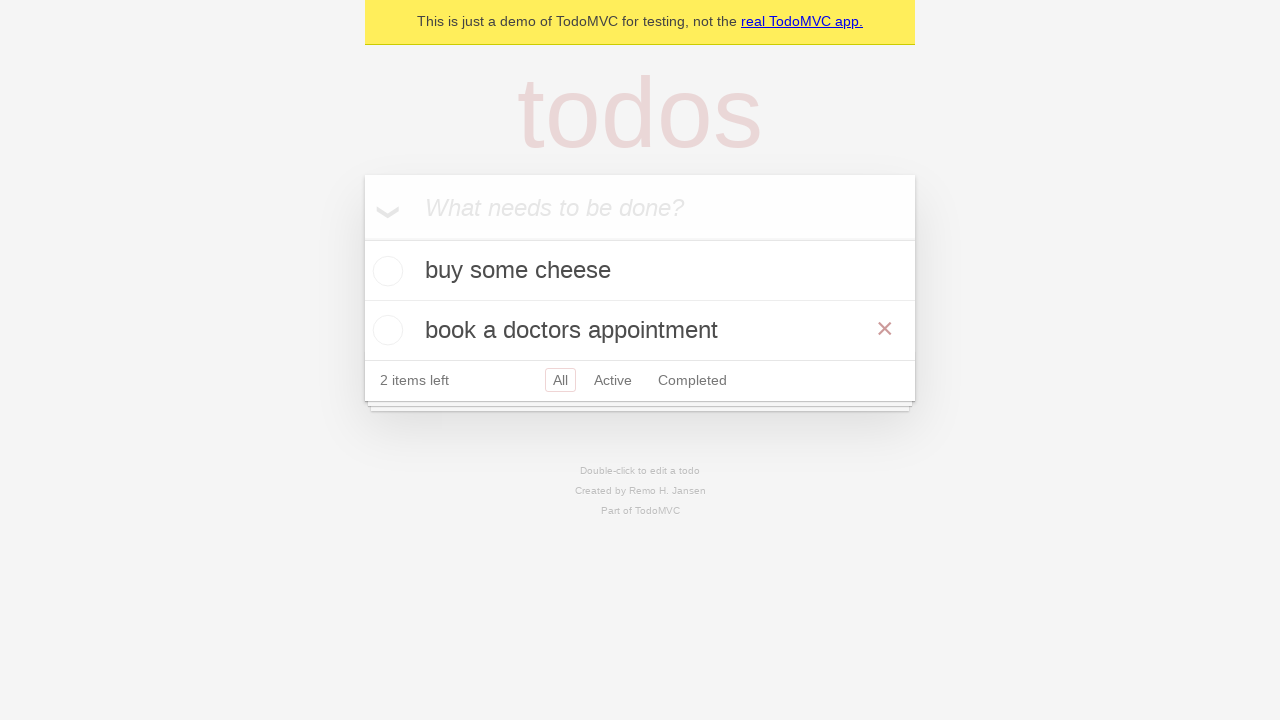